Opens the X-Cart website homepage, maximizes the browser window, and retrieves the page title to verify the page loaded correctly.

Starting URL: https://www.x-cart.com/

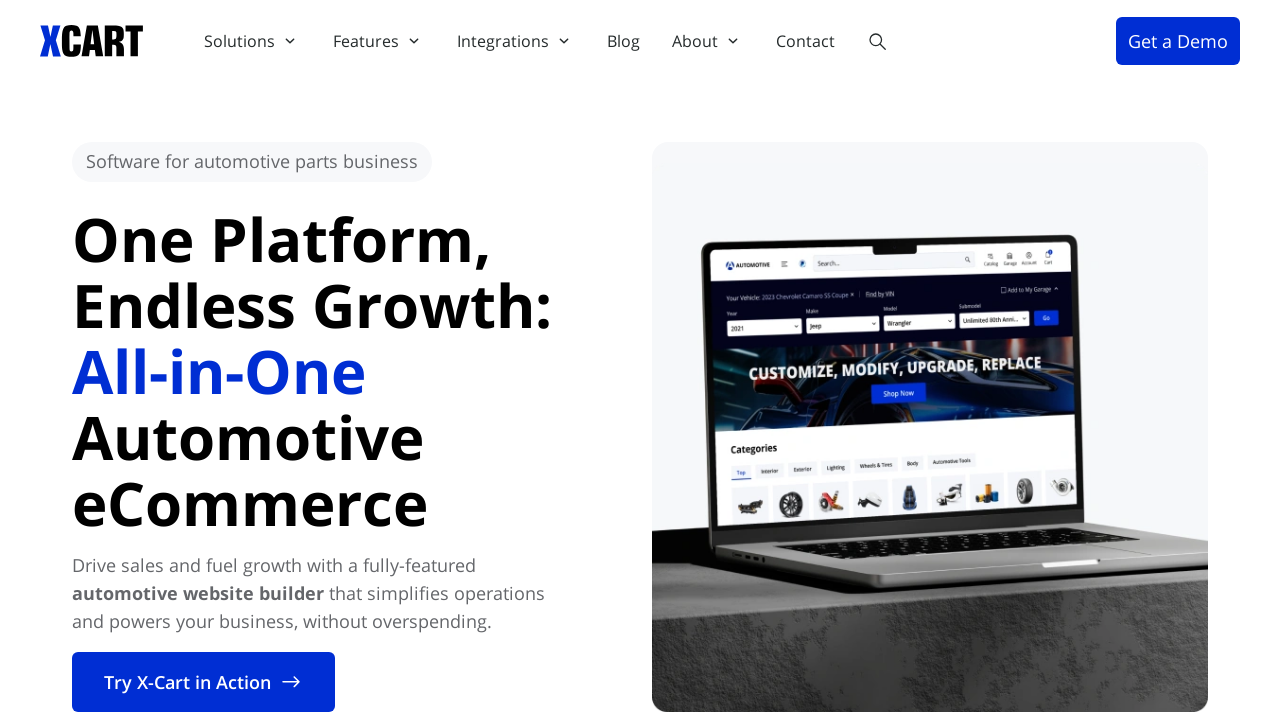

Set viewport size to 1920x1080 to maximize browser window
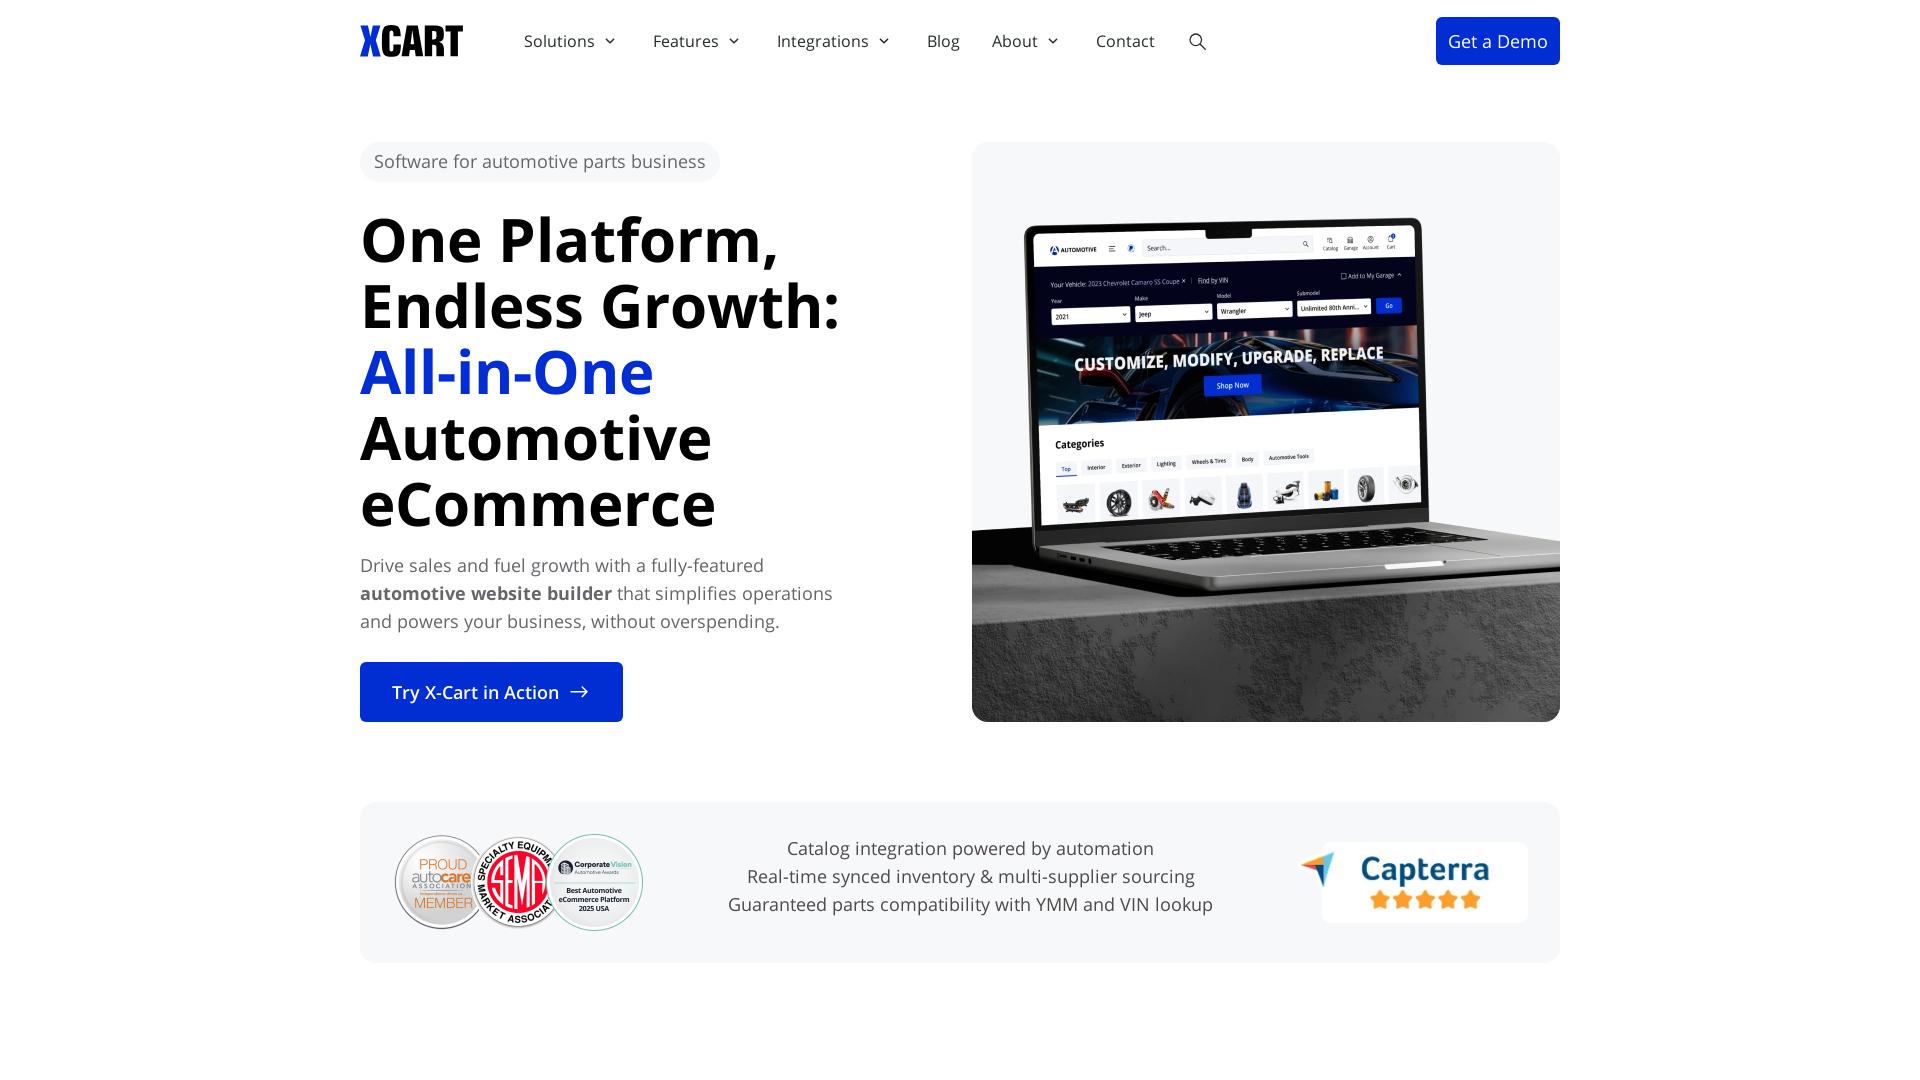

Retrieved page title: Automotive eCommerce Platform for Auto Parts Businesses
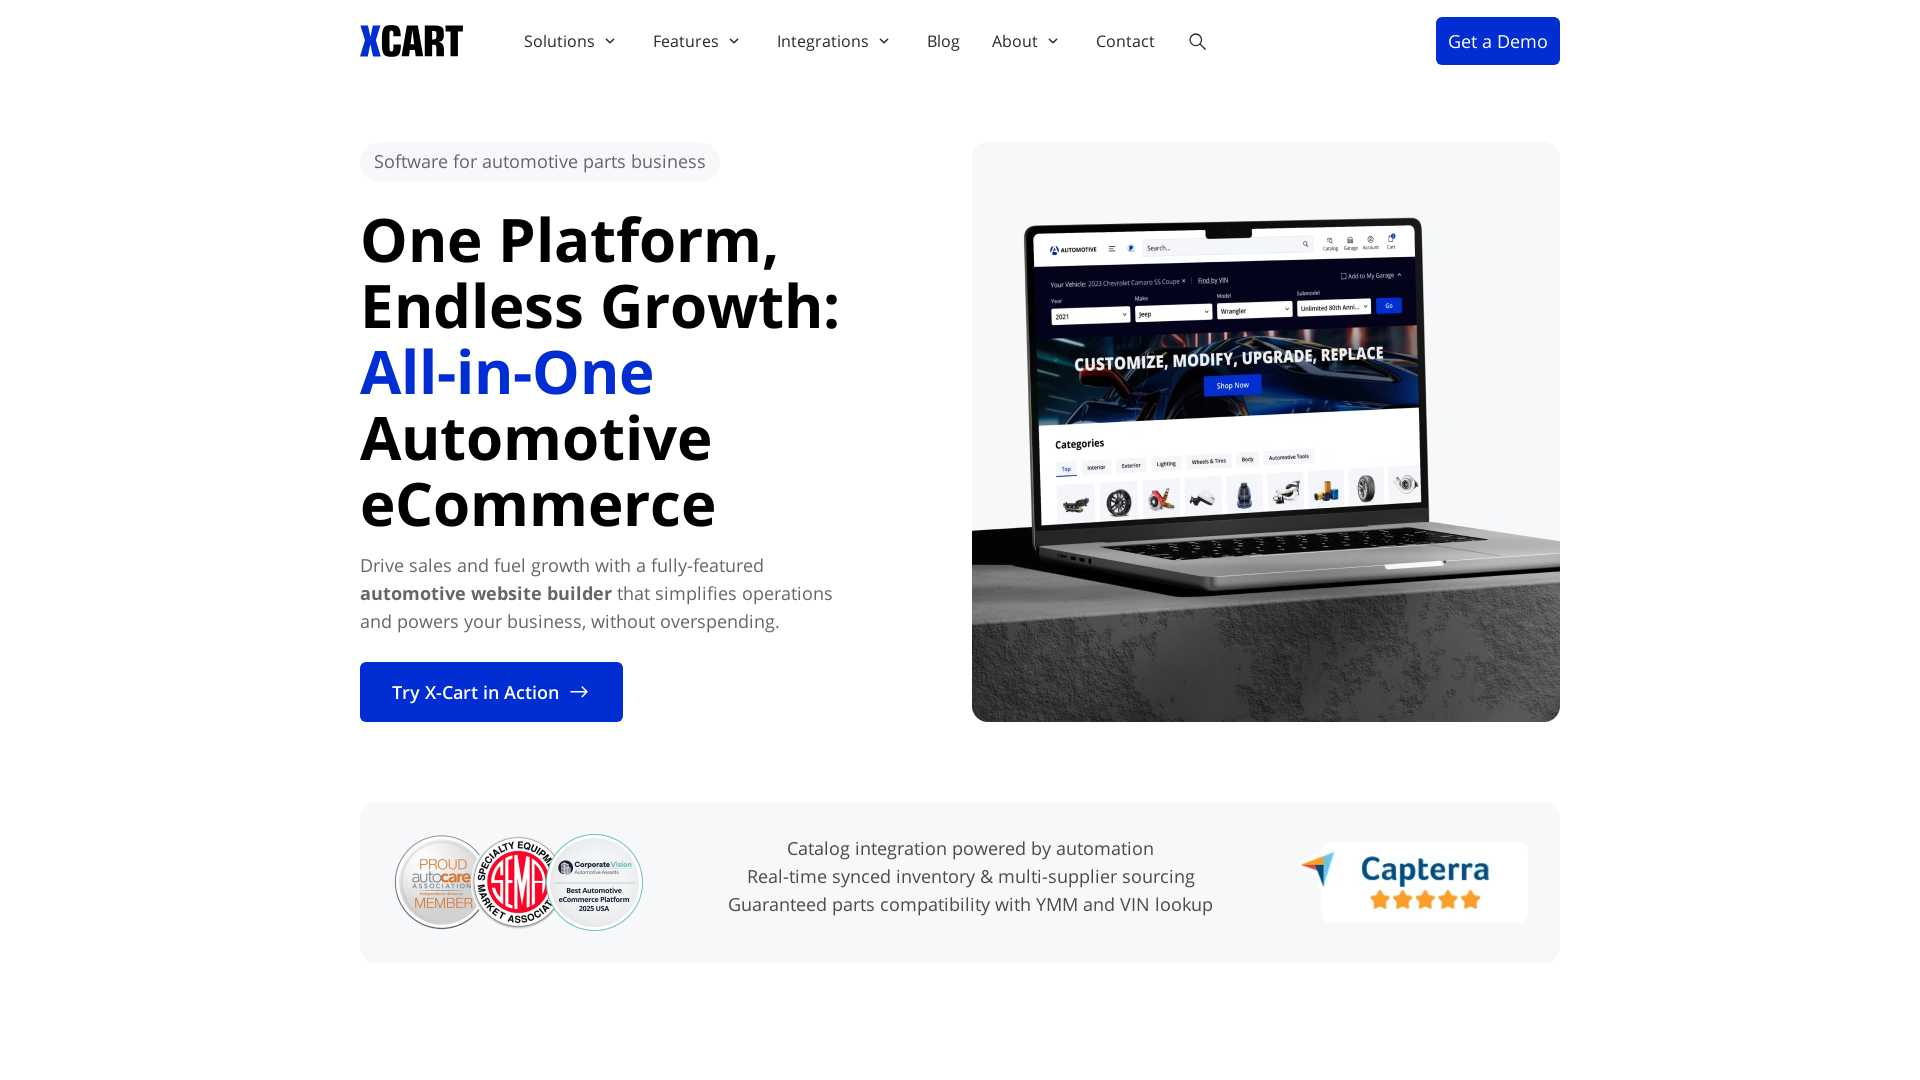

Waited for page to reach domcontentloaded state
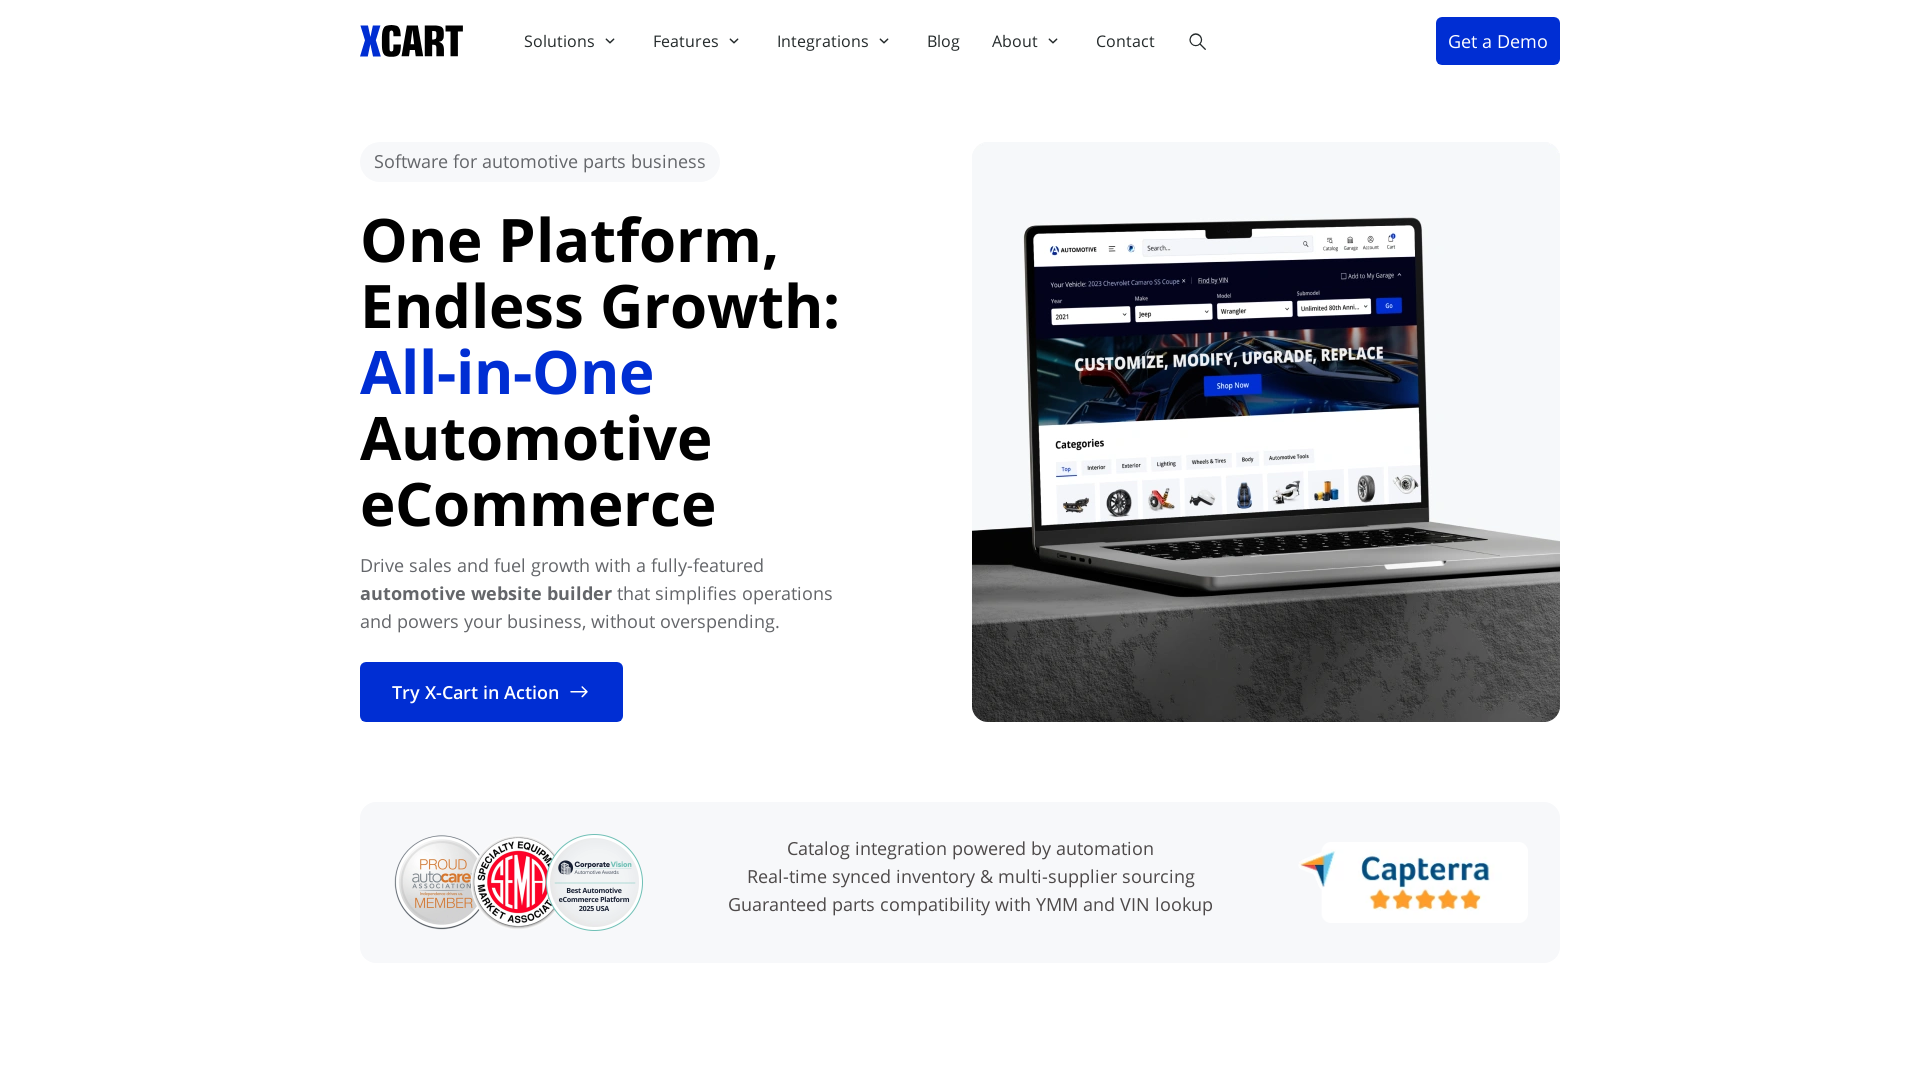

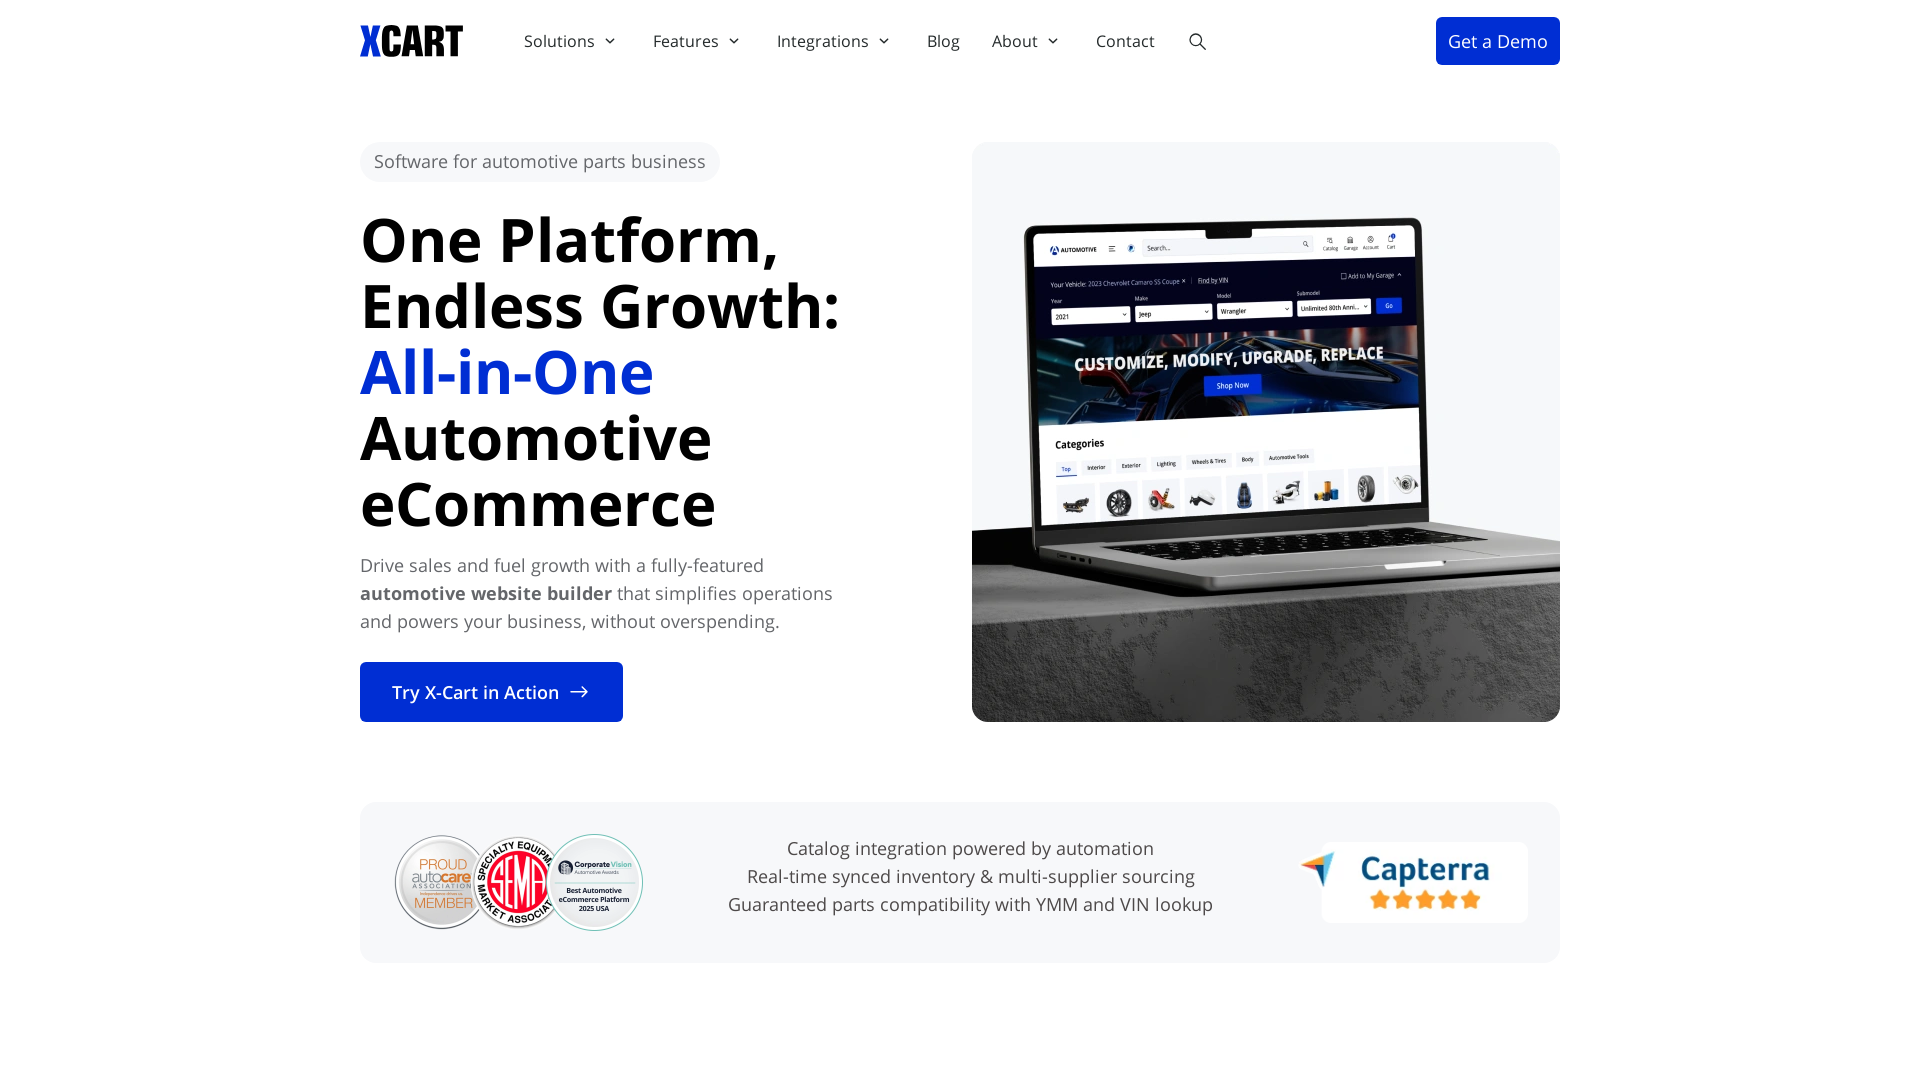